Tests FAQ accordion functionality by clicking on the meaning of life question and verifying the answer appears

Starting URL: https://njit-final-group-project.vercel.app/faq

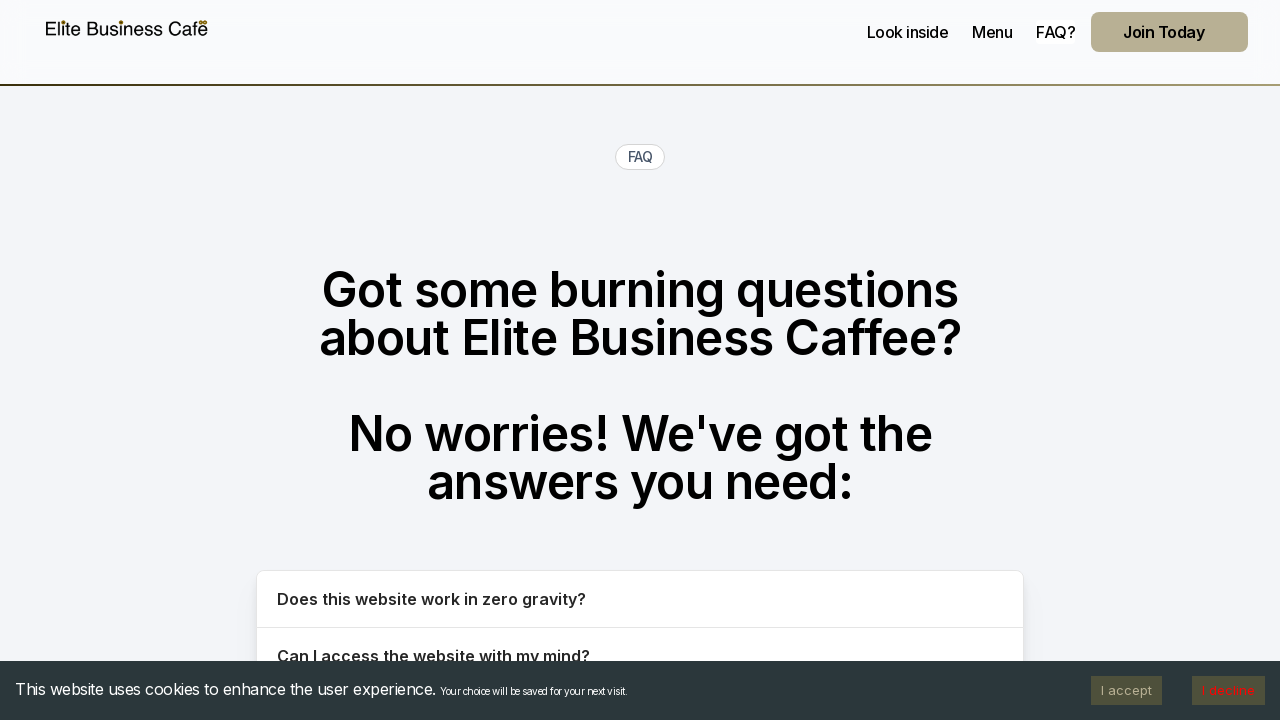

Navigated to FAQ page
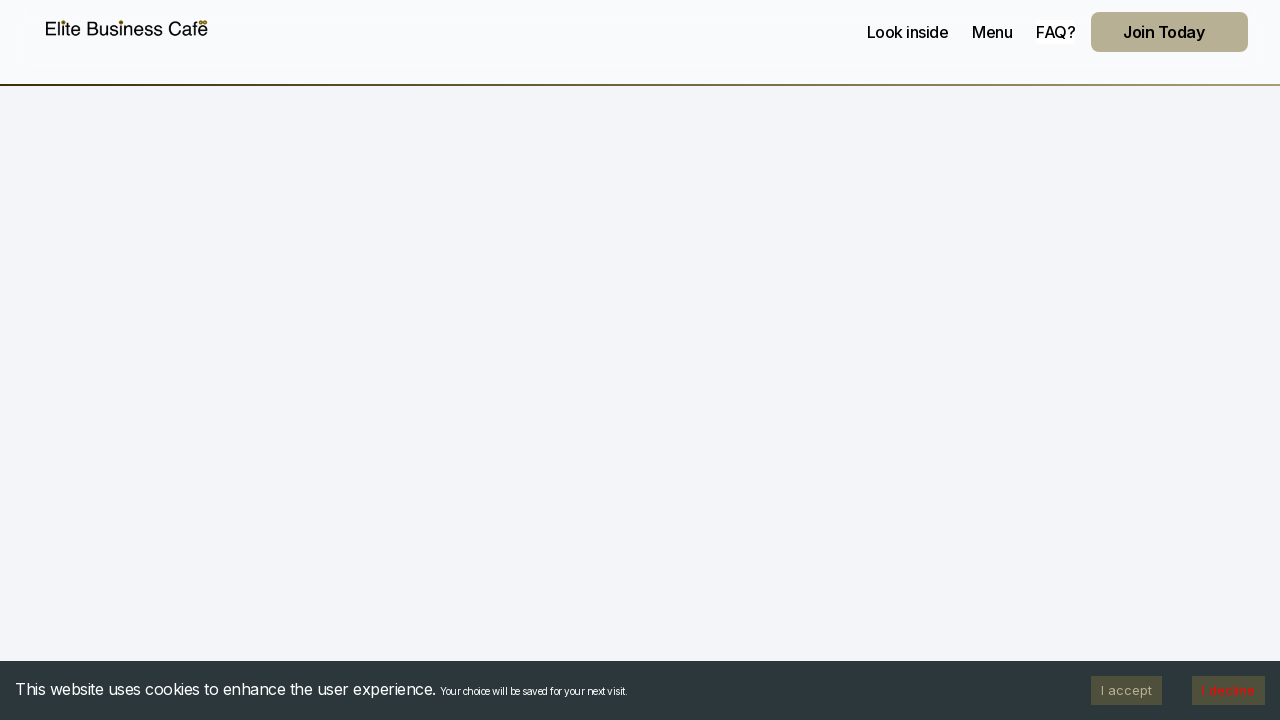

Clicked on 'Can I find the meaning of life on your site?' accordion button at (640, 360) on button:text("Can I find the meaning of life on your site?")
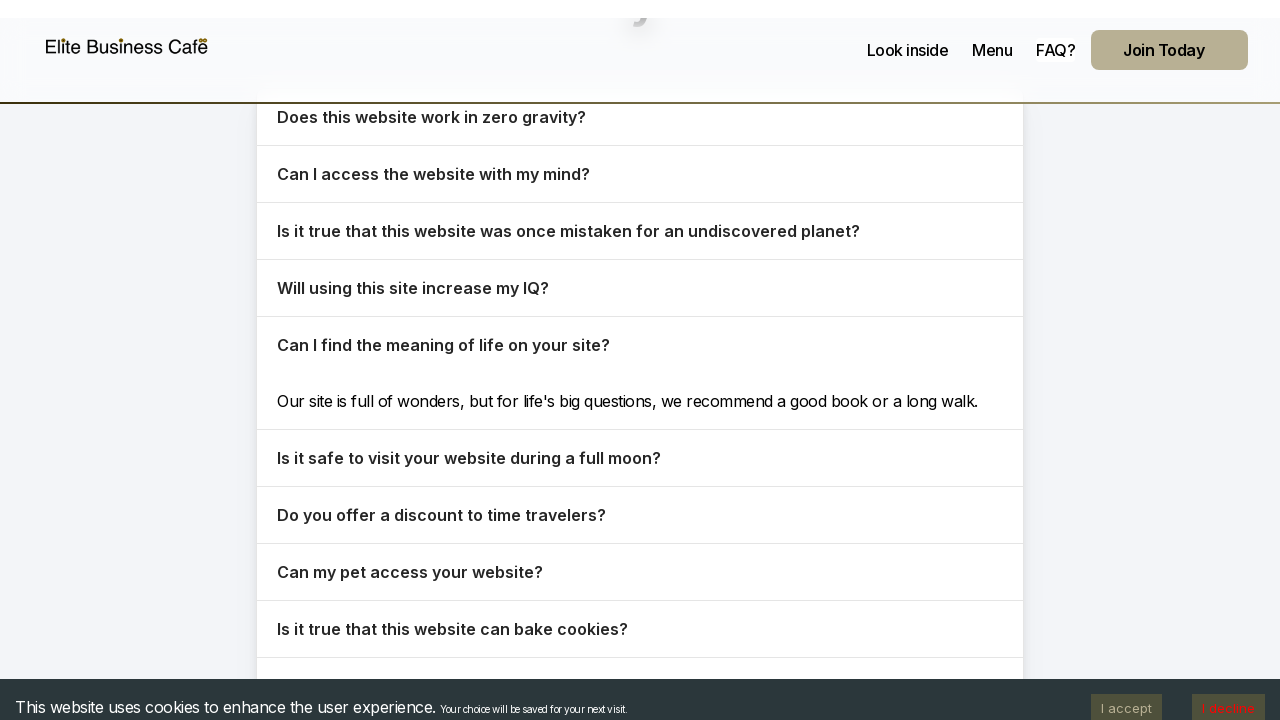

Verified accordion answer appeared with correct text about meaning of life
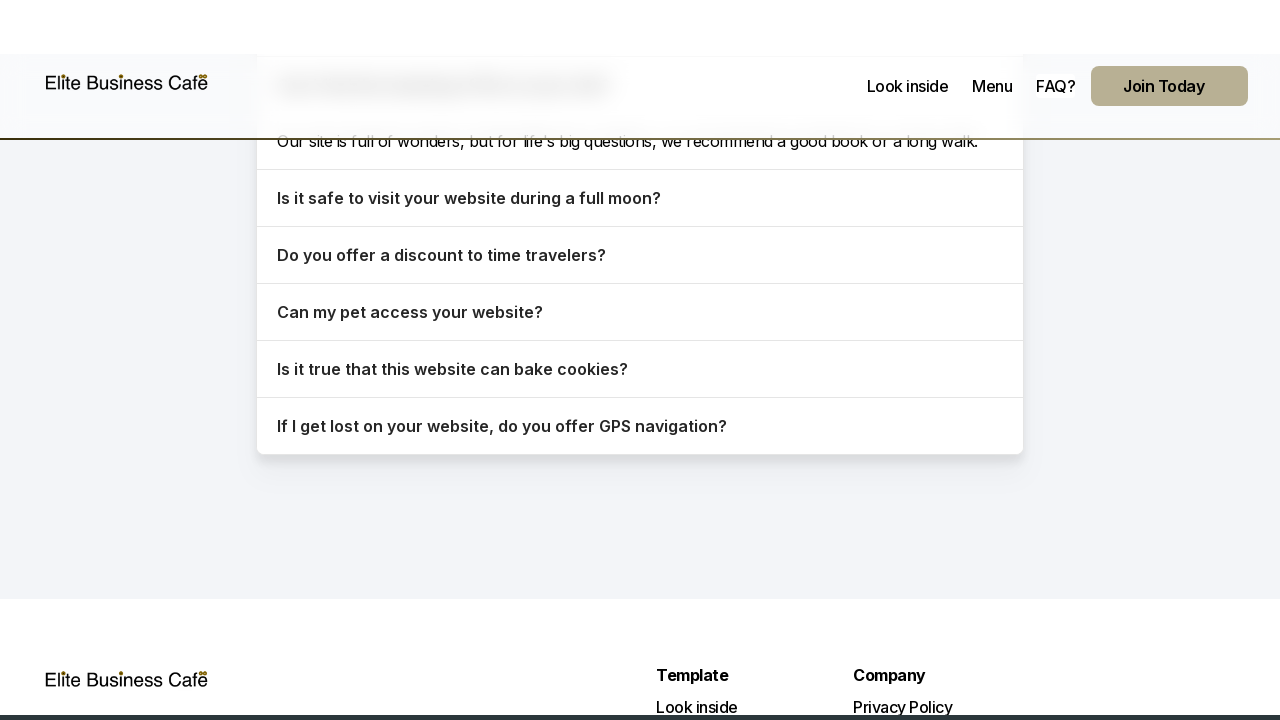

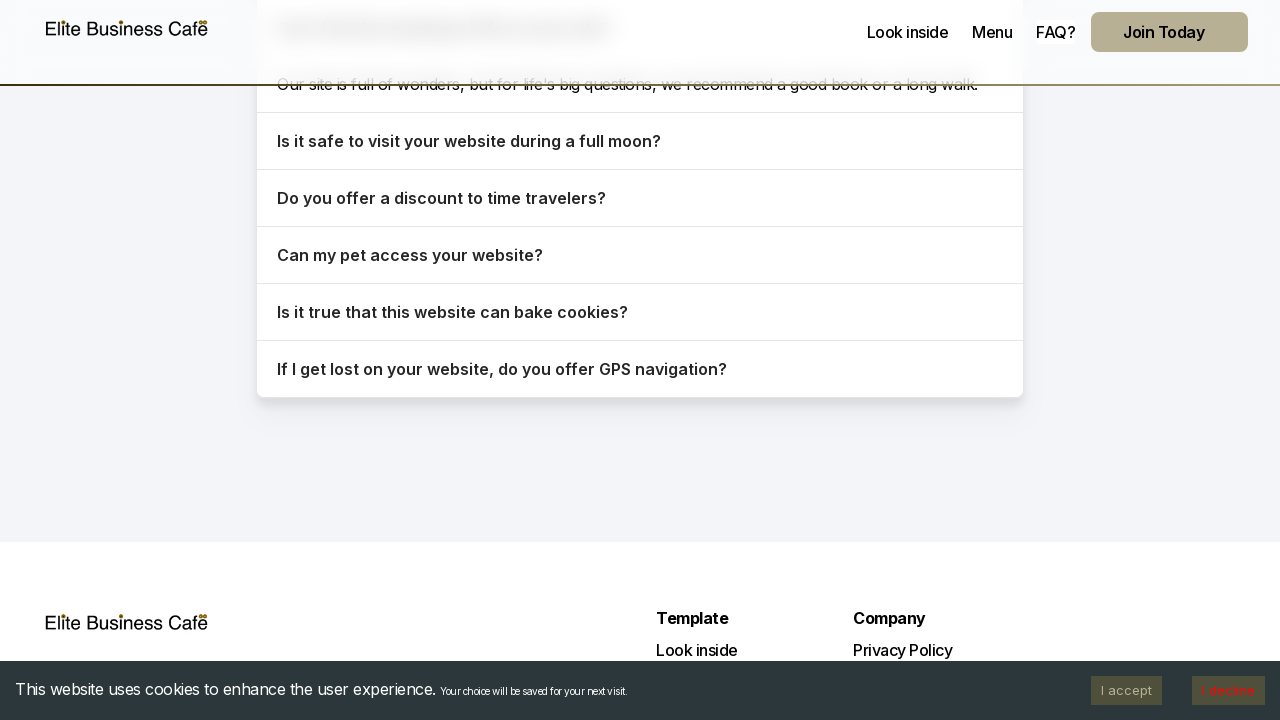